Tests matrix calculator by filling matrix entries with sequential numbers and clicking operation buttons

Starting URL: http://matrixcalc.org/en/slu.html

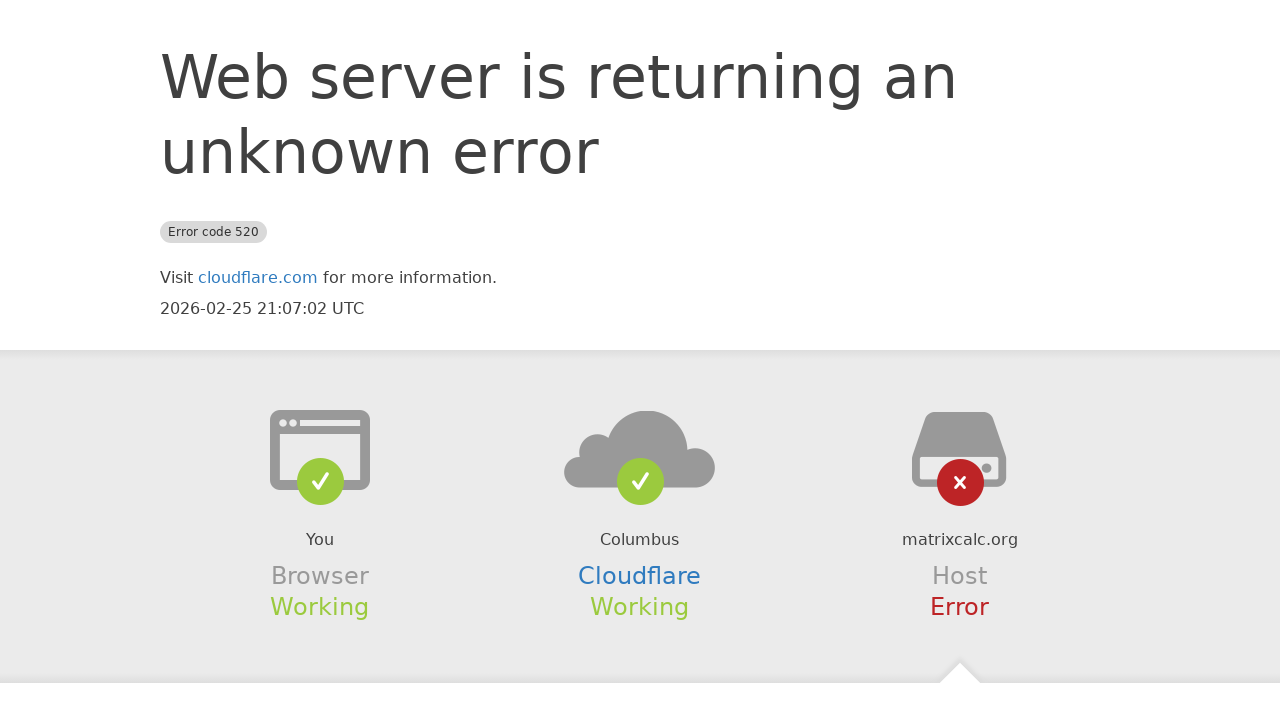

Navigated to matrix calculator URL
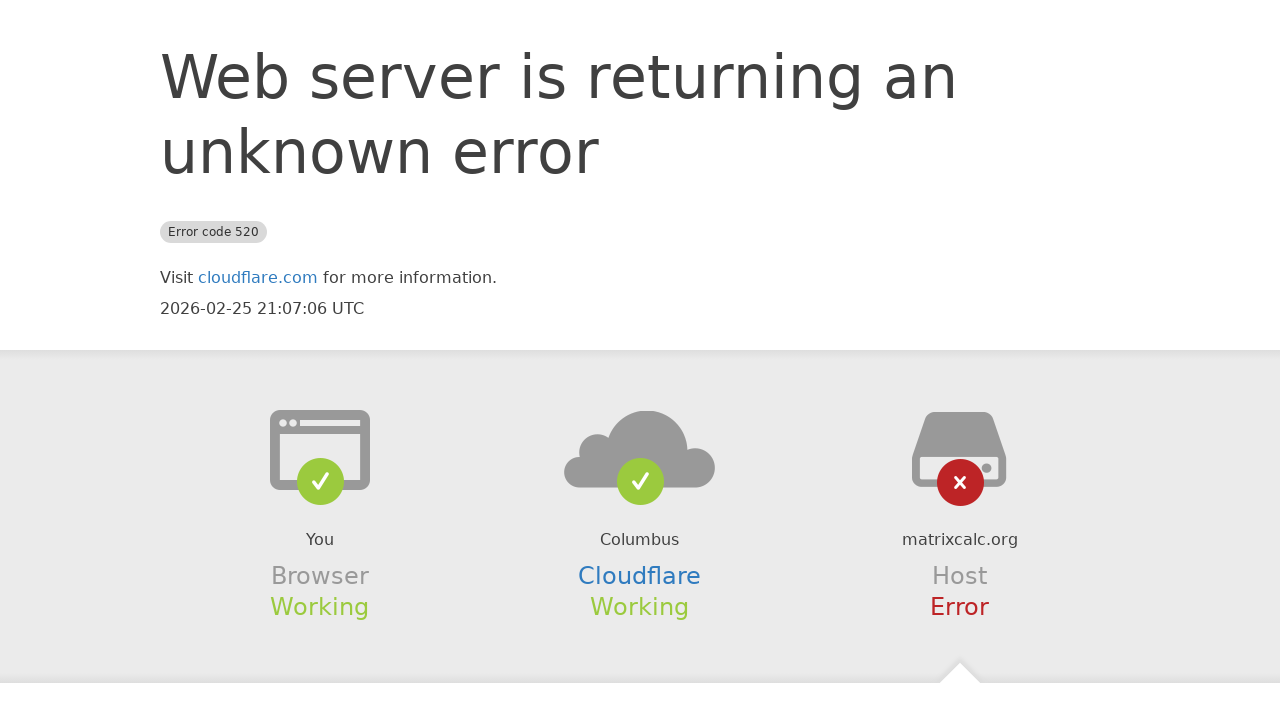

Located all matrix input fields
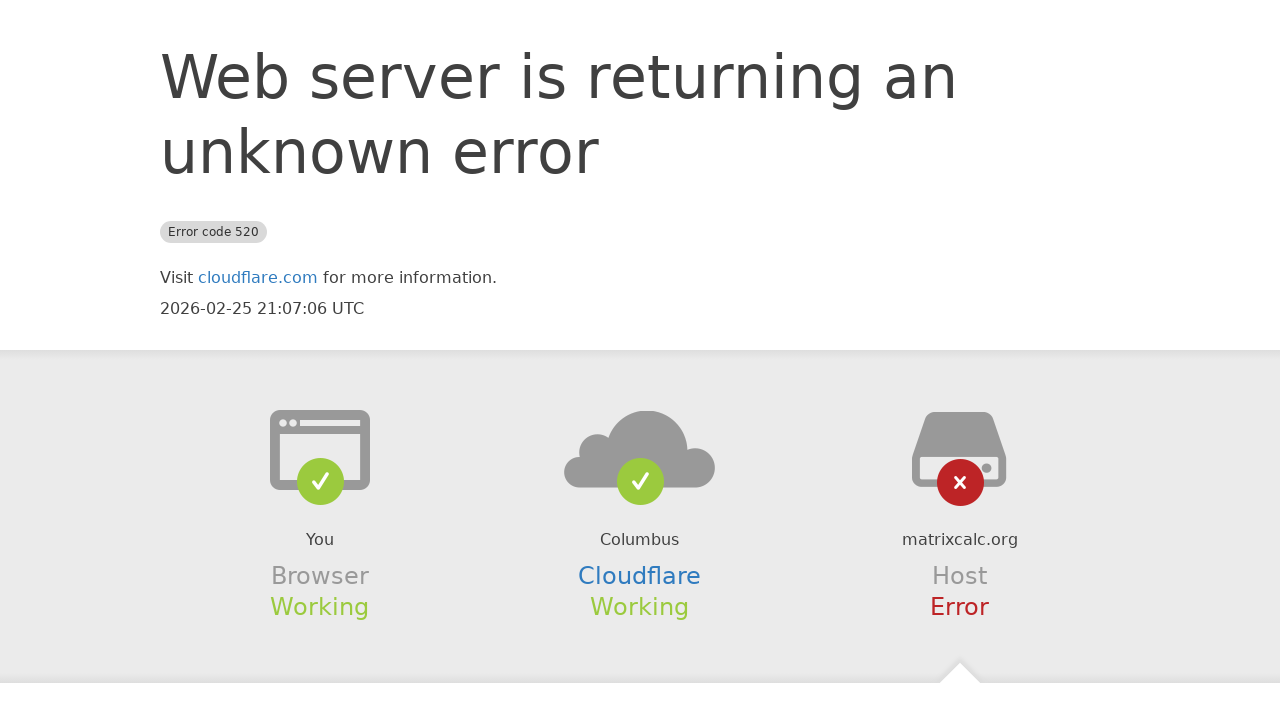

Found 0 matrix input fields
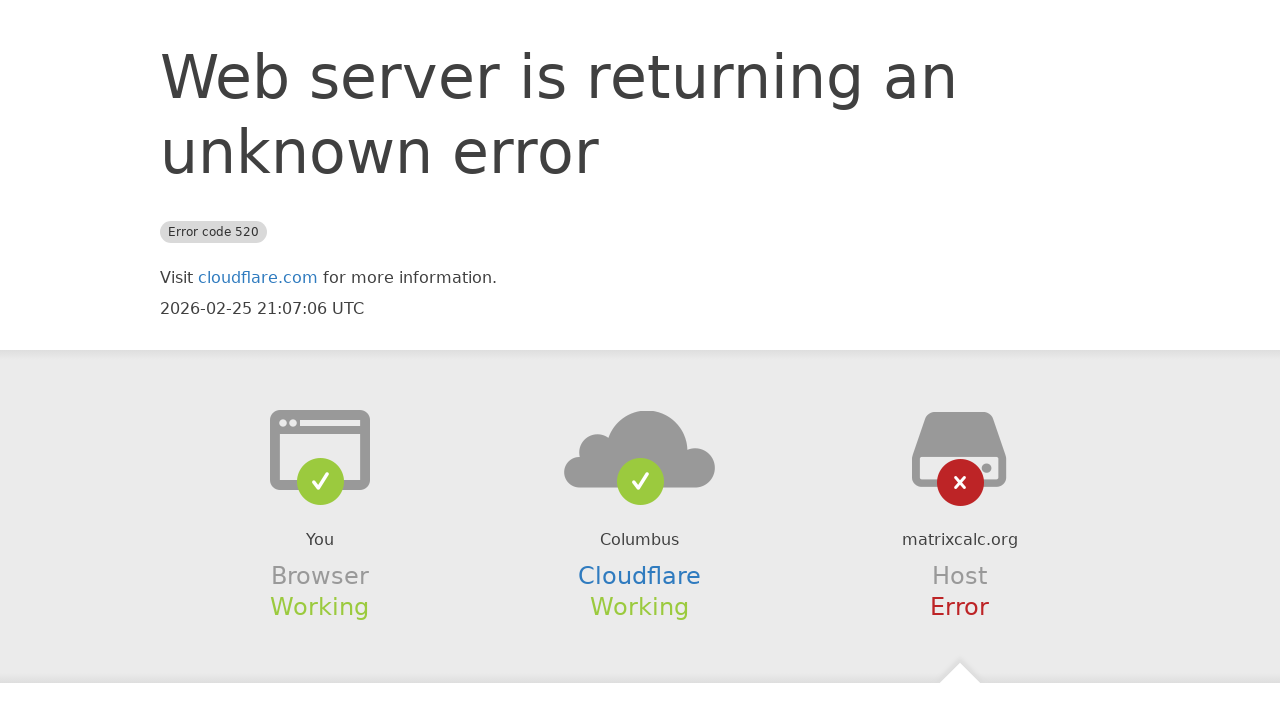

Located all expression/operation buttons
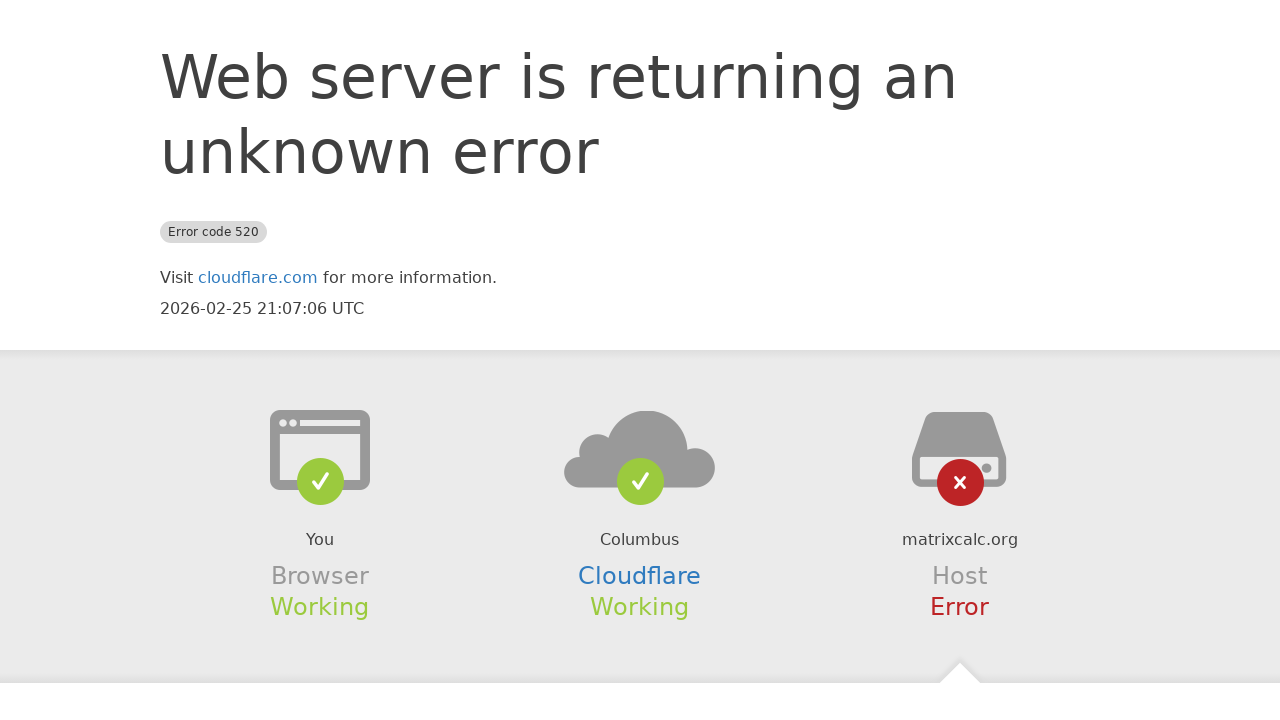

Found 0 operation buttons
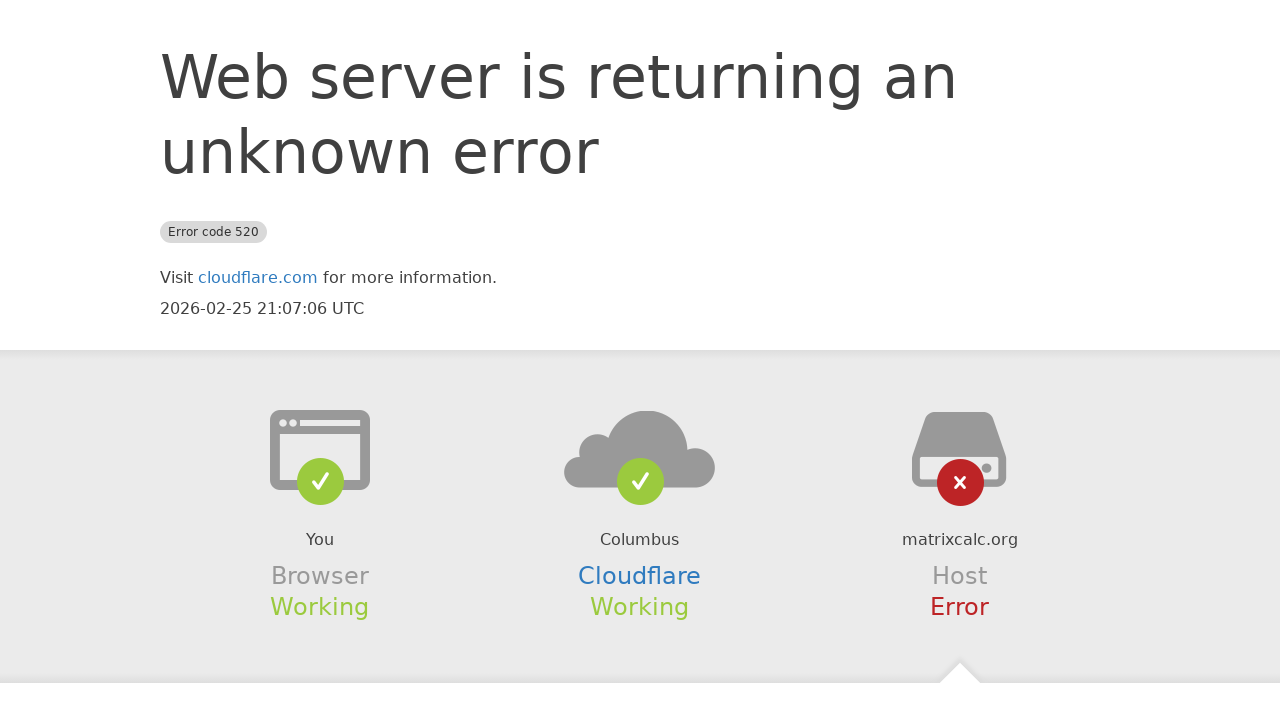

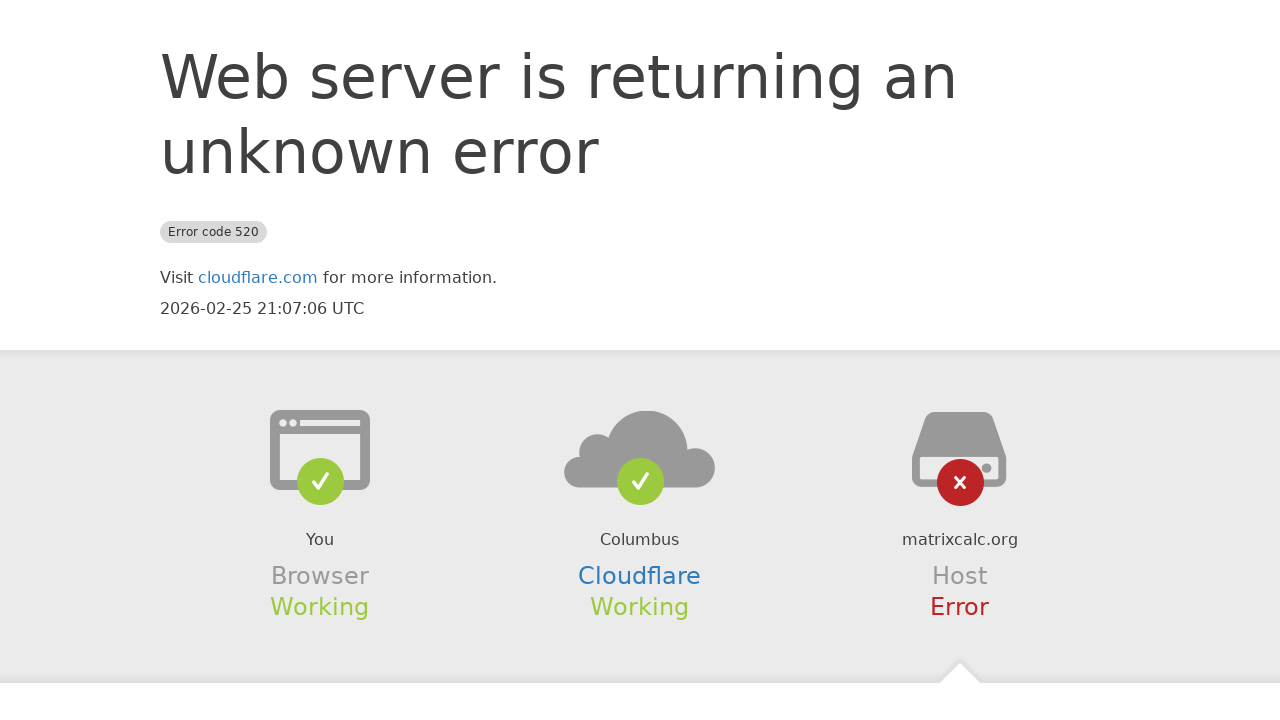